Tests file download functionality by navigating from the text-box page to the upload-download page and clicking the download button to initiate a file download.

Starting URL: https://www.tutorialspoint.com/selenium/practice/text-box.php

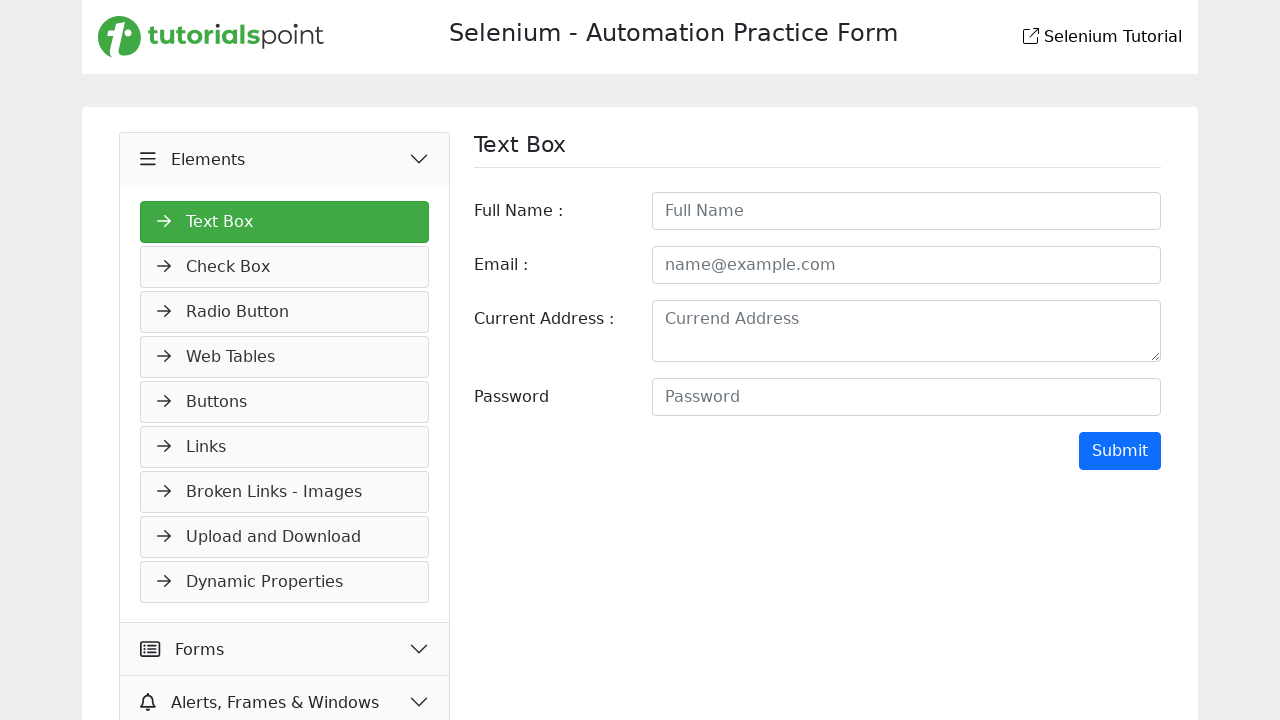

Clicked link to navigate to upload-download page at (285, 537) on a[href='upload-download.php']
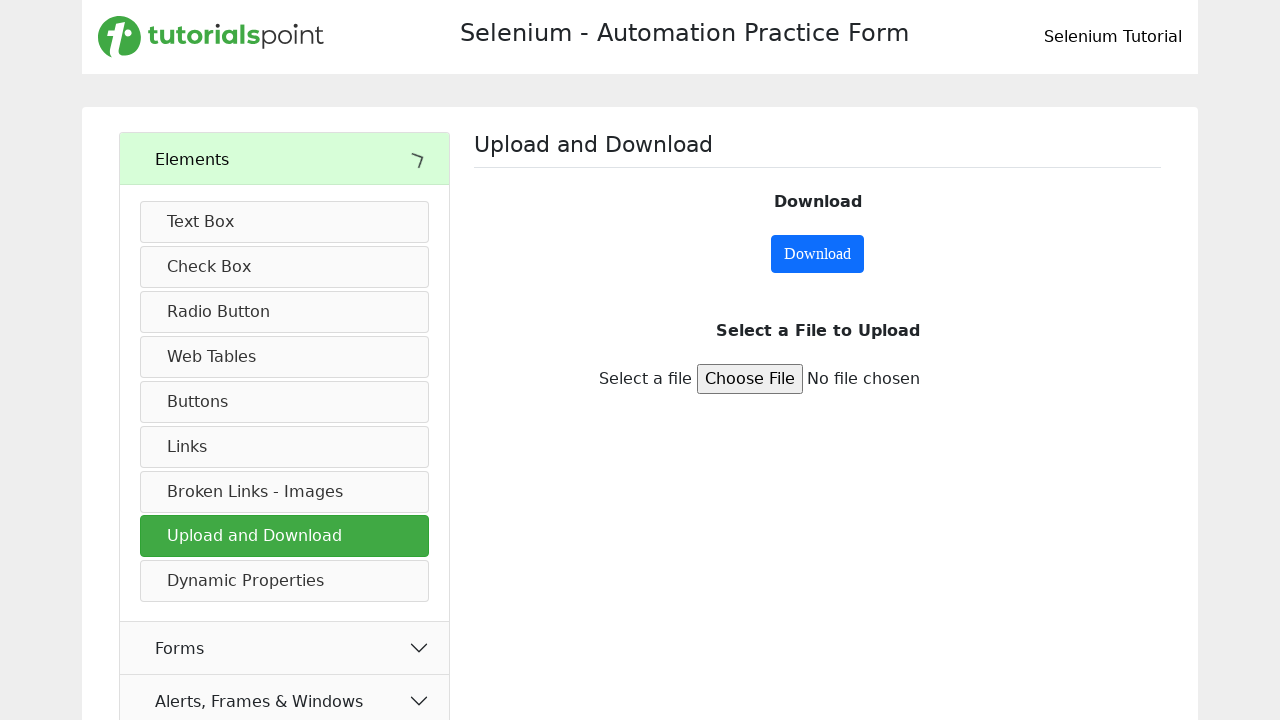

Download button loaded on upload-download page
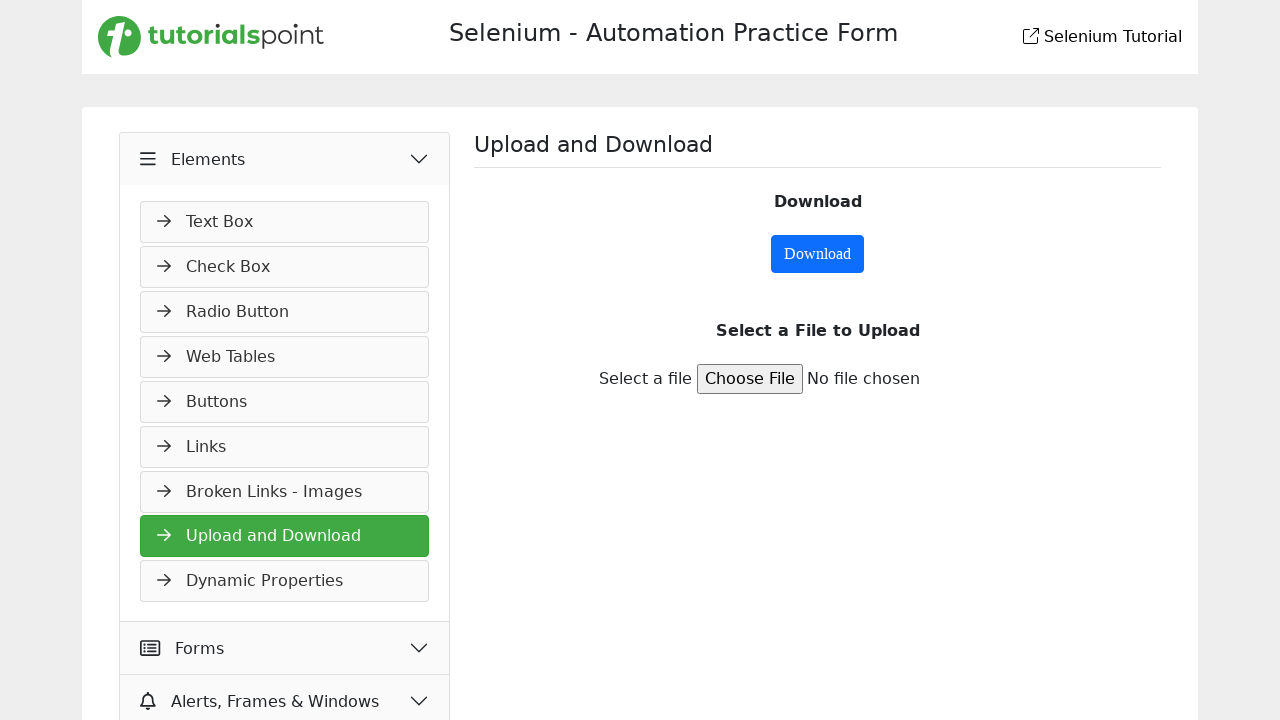

Clicked download button to initiate file download at (818, 254) on #downloadButton
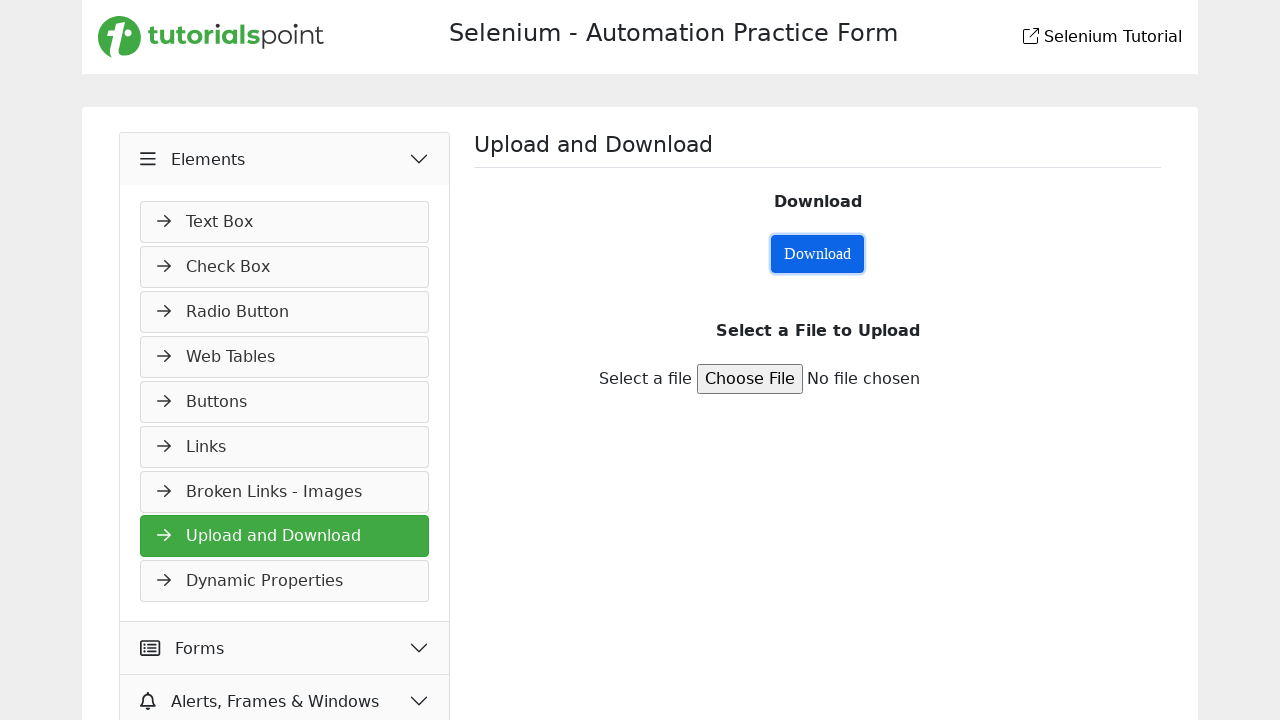

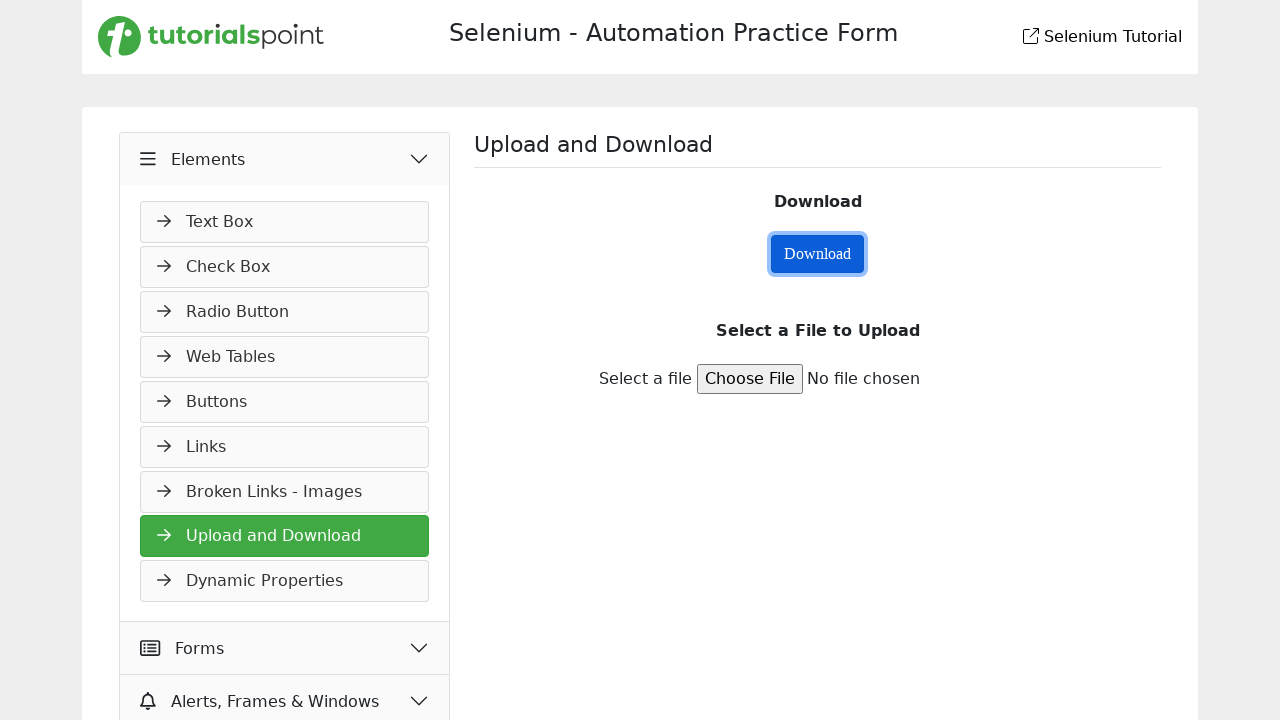